Tests sorting books by popularity using the orderby dropdown and verifying the first and last books in the sorted list.

Starting URL: https://practice.automationtesting.in/shop/

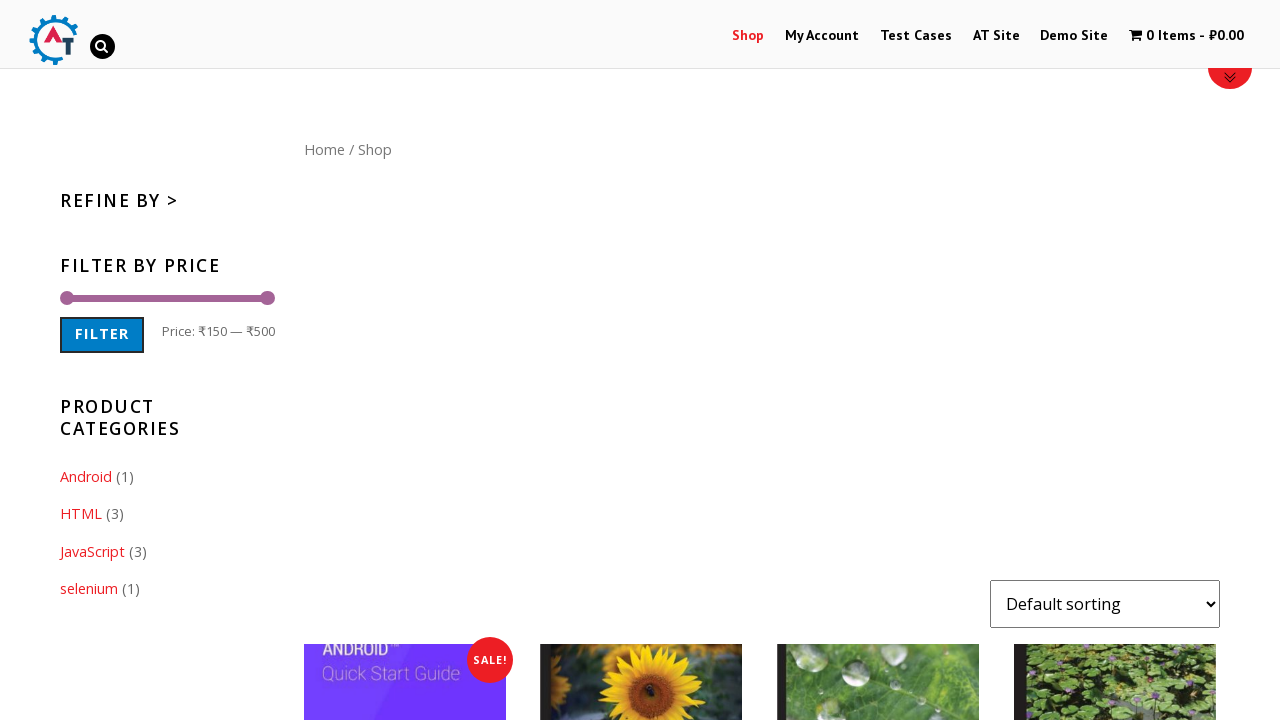

Verified orderby dropdown exists on shop page
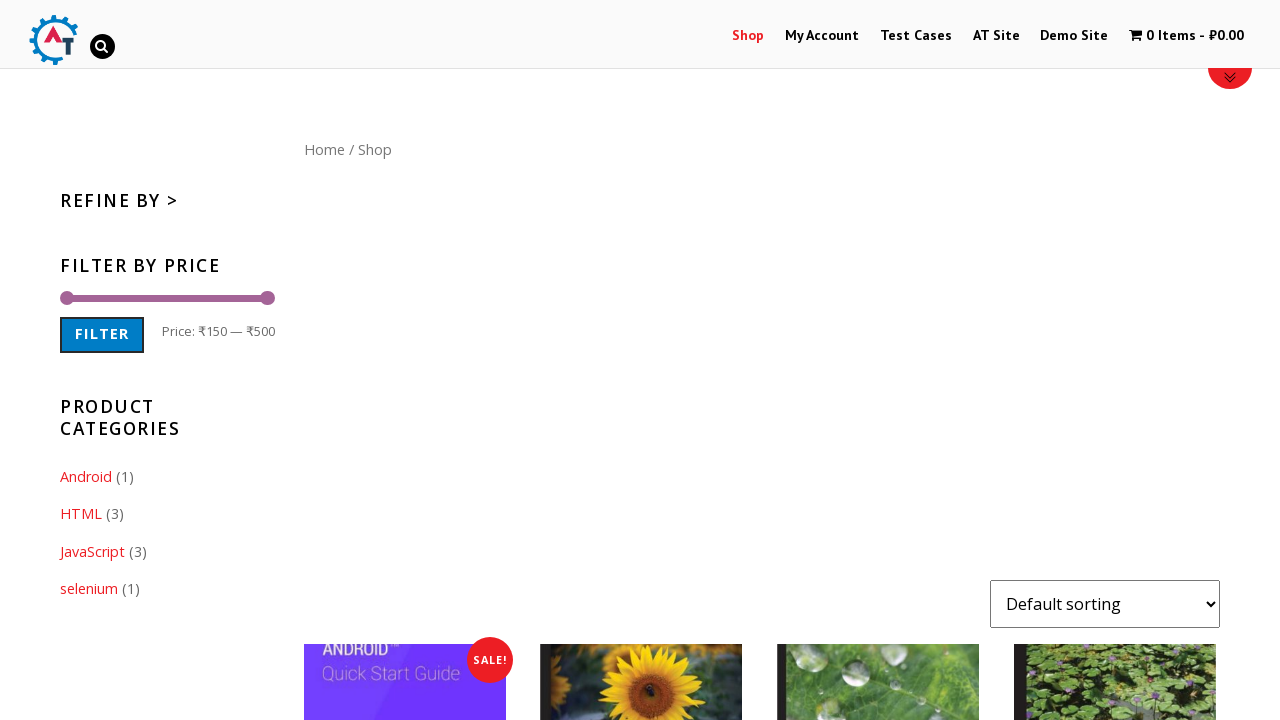

Selected 'Sort by popularity' option from orderby dropdown on select[name="orderby"].orderby
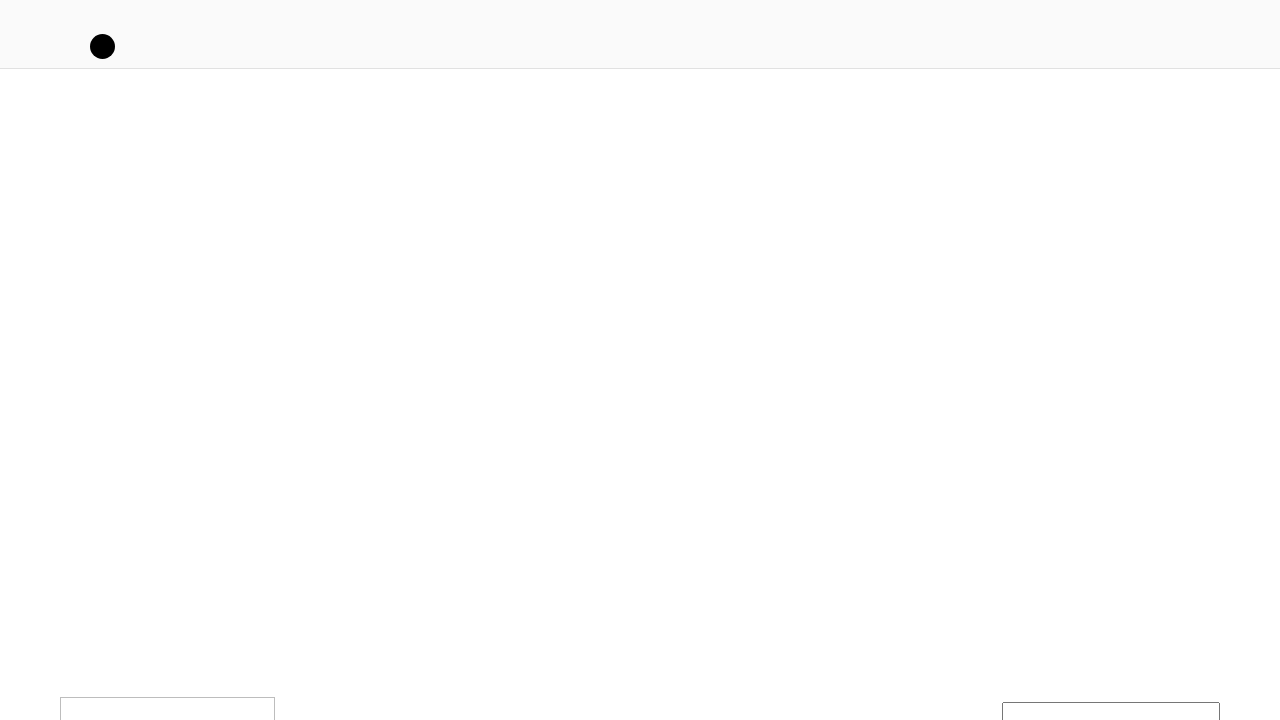

Books sorted by popularity loaded successfully
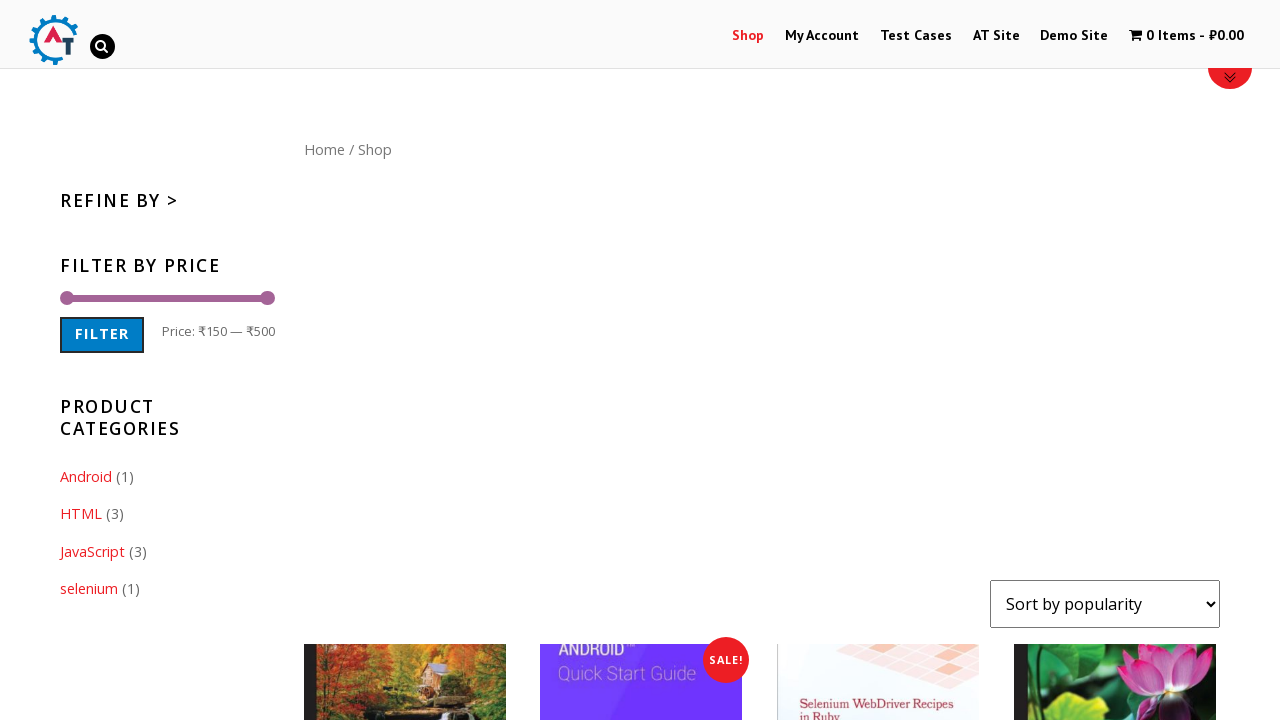

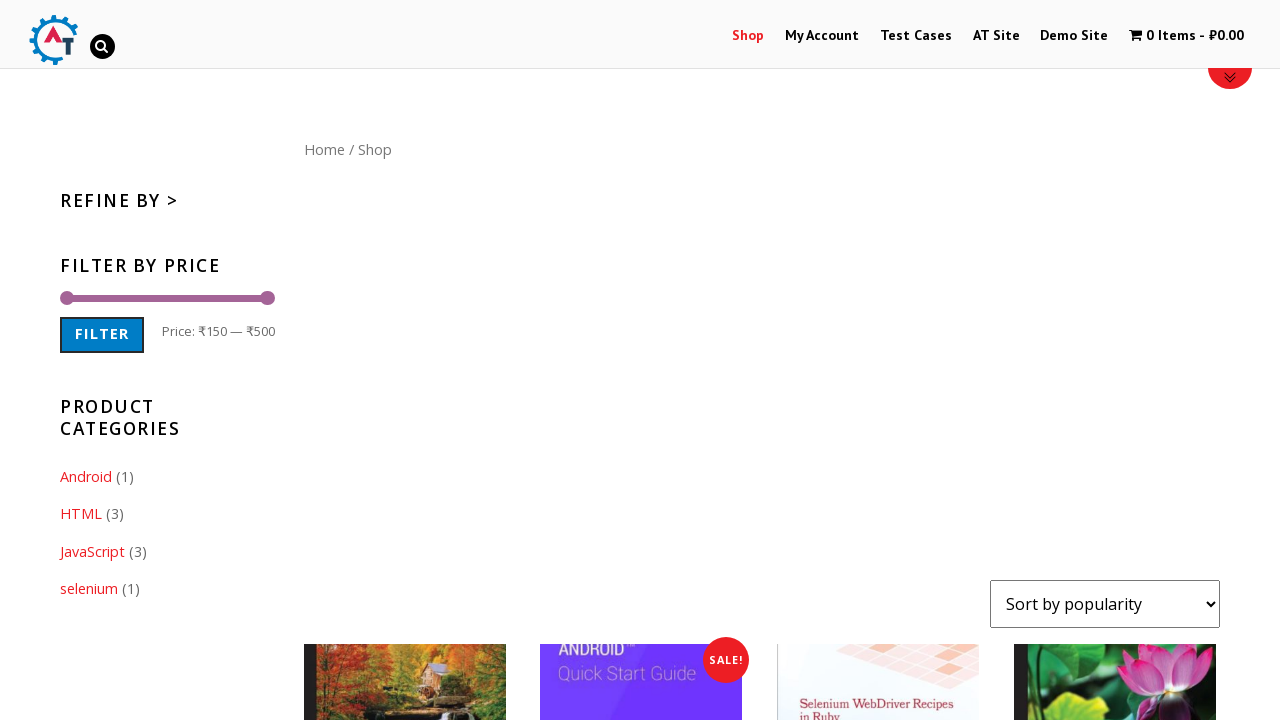